Tests that error message can be dismissed by clicking the X button

Starting URL: https://the-internet.herokuapp.com/

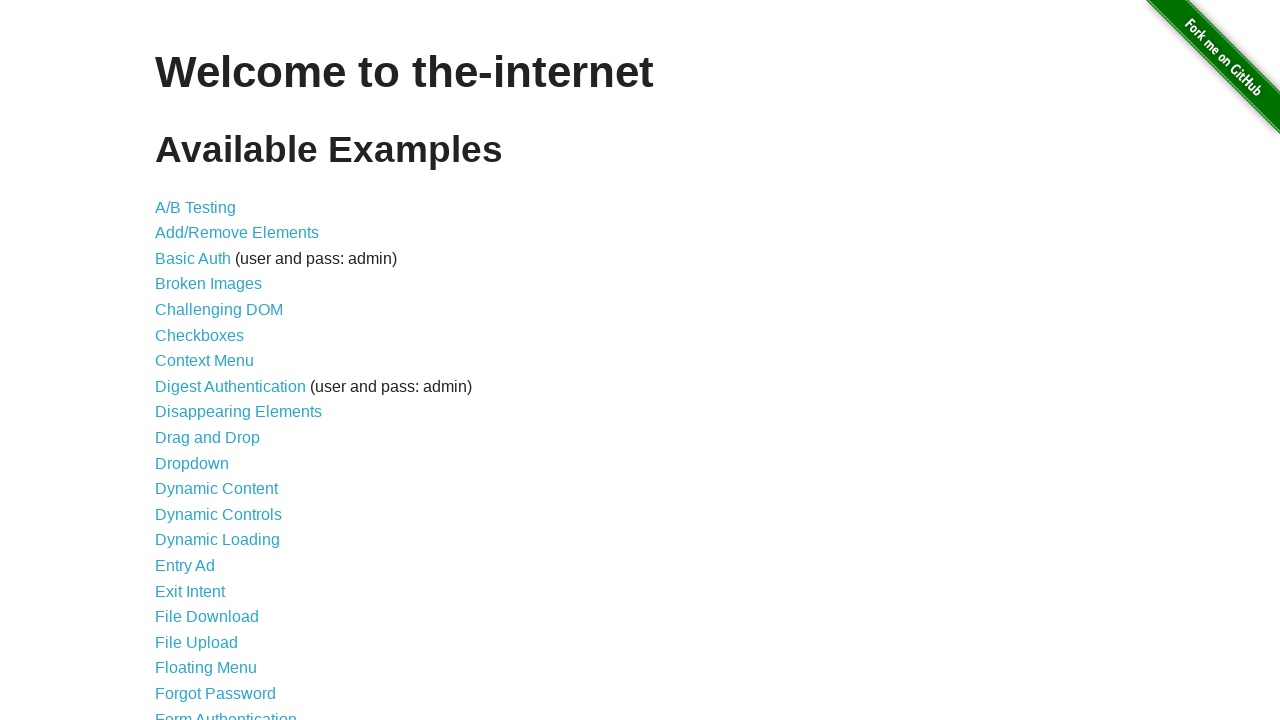

Clicked on Form Authentication link at (226, 712) on text=Form Authentication
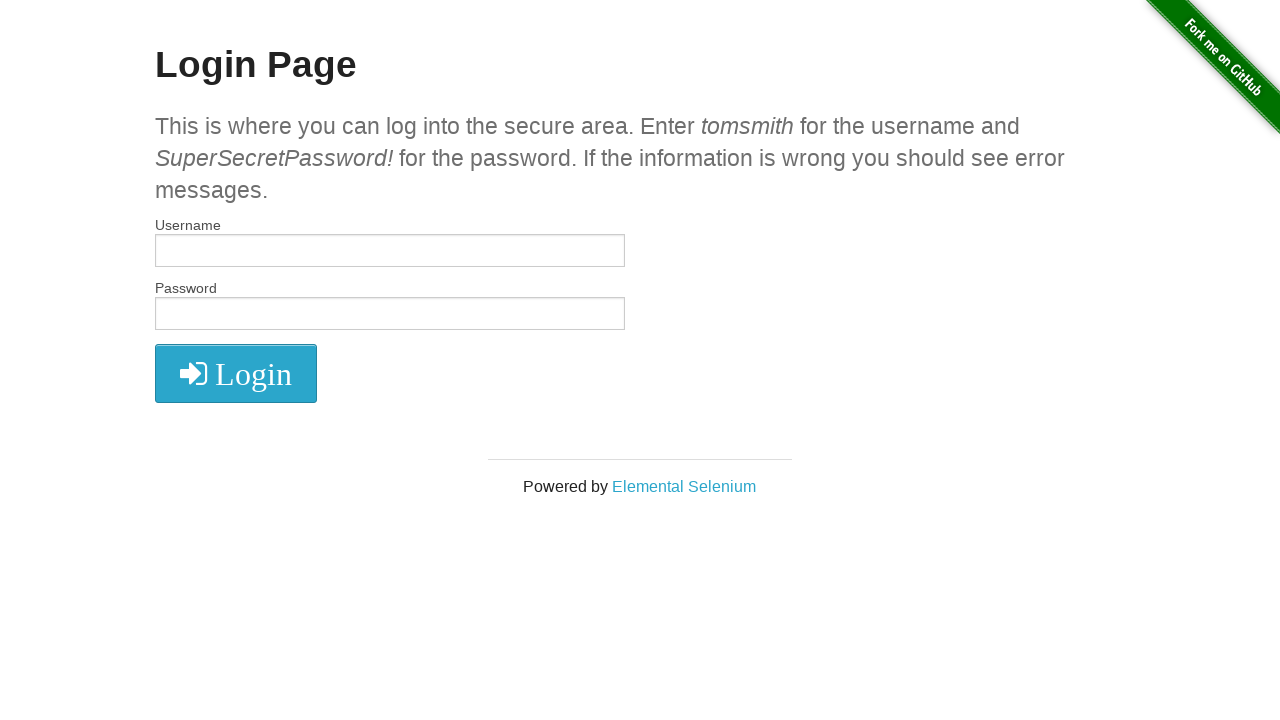

Clicked Login button without filling fields to trigger error at (236, 373) on button:has-text('Login')
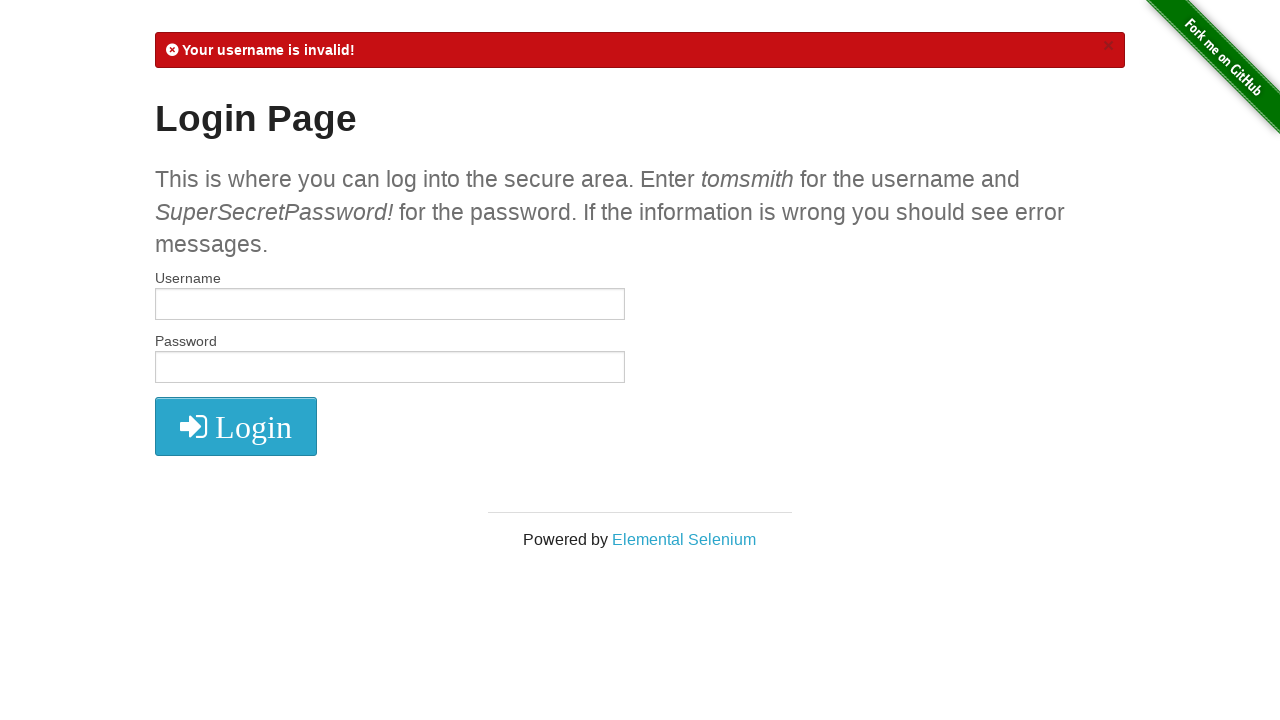

Error message appeared
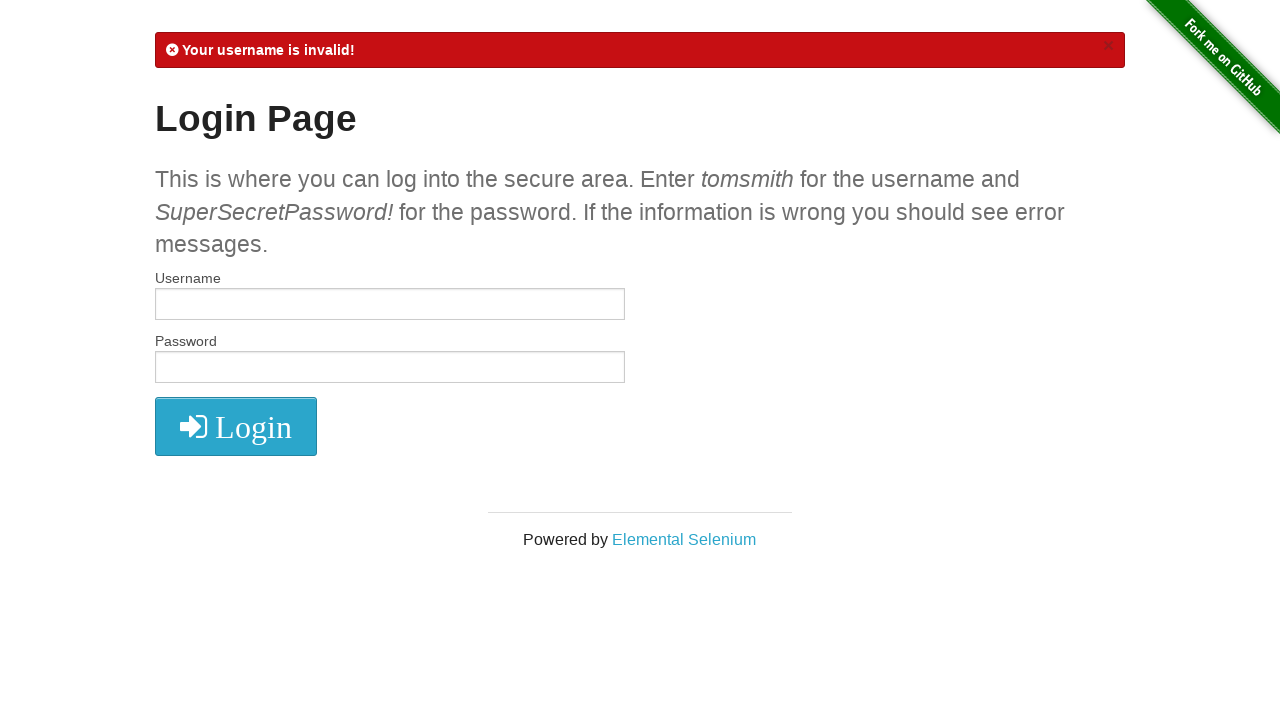

Clicked X button to dismiss error message at (1108, 46) on .close
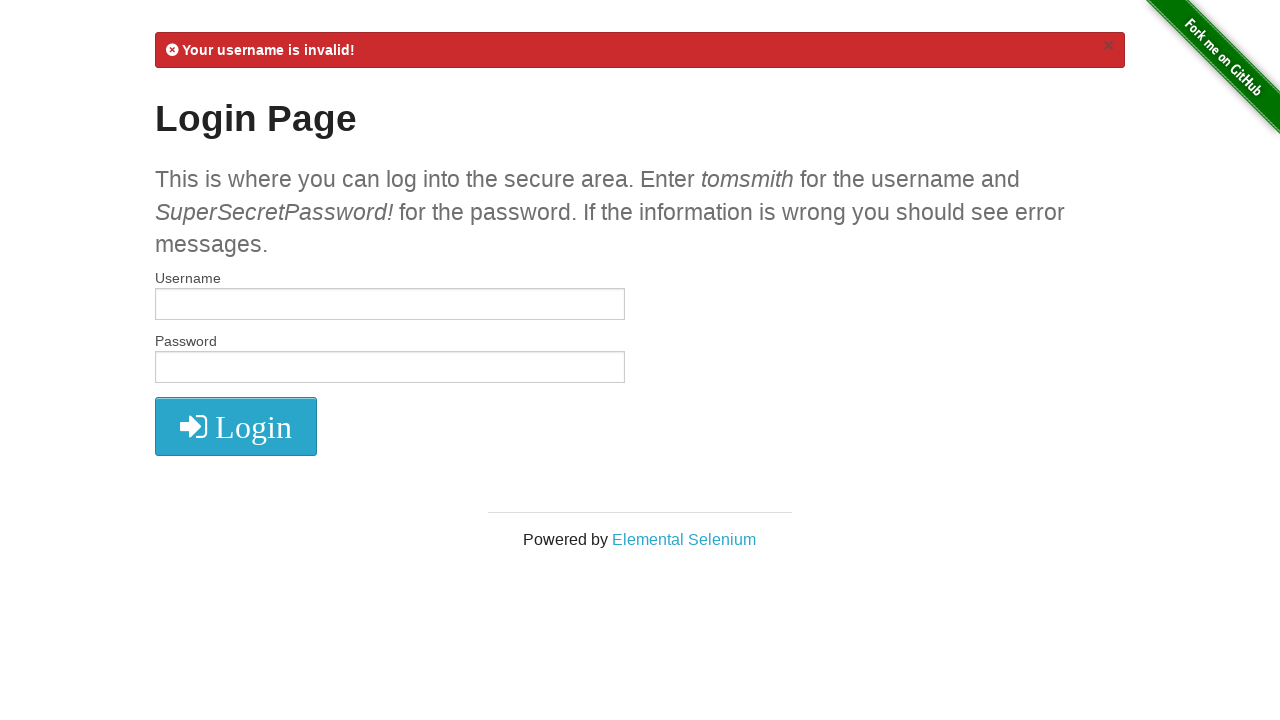

Verified error message is no longer visible
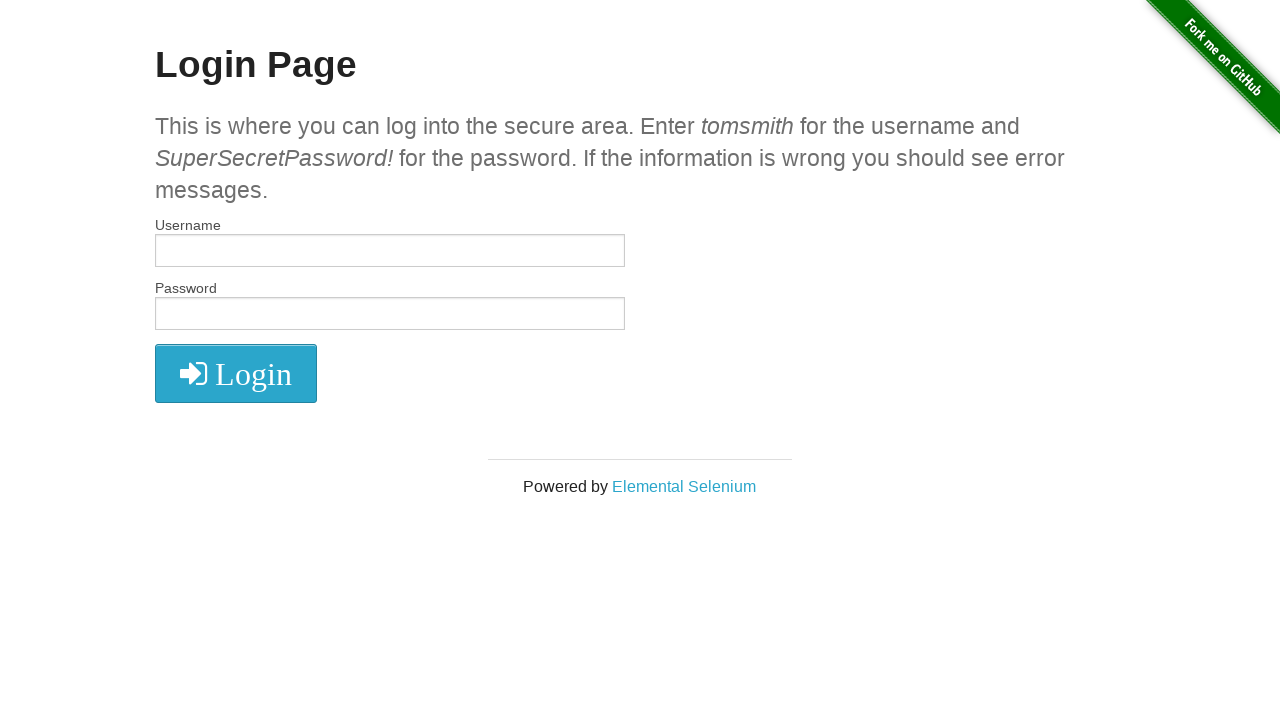

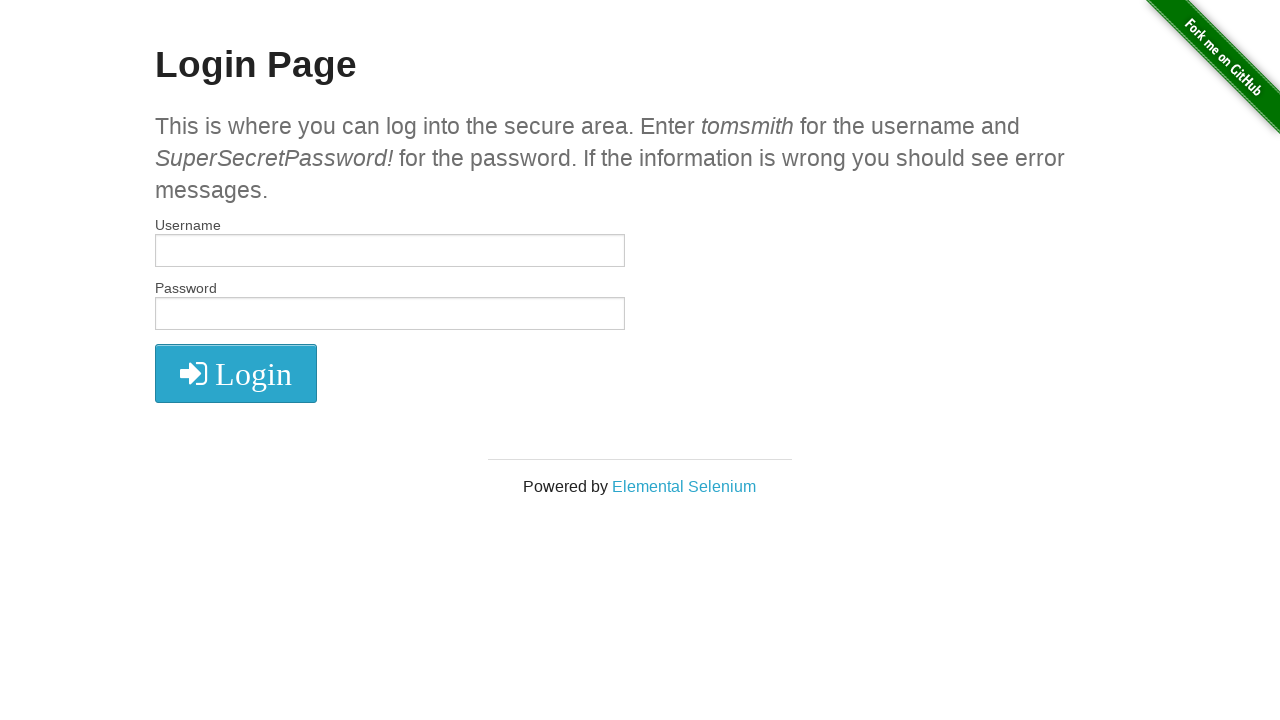